Tests the ability to add multiple artist input fields by clicking the add artist button multiple times and verifying all input fields appear.

Starting URL: https://ldevr3t2.github.io

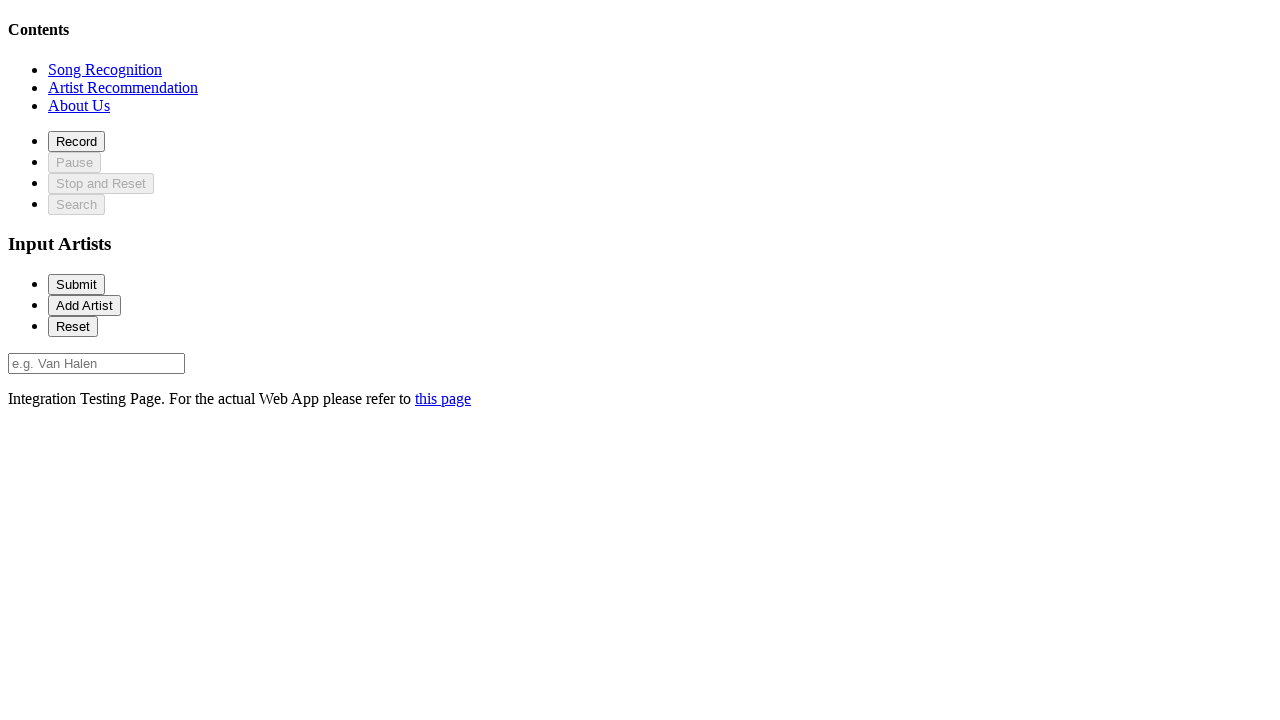

Clicked on recommendation section to navigate there at (123, 87) on xpath=//*[@id='recommendationSection']
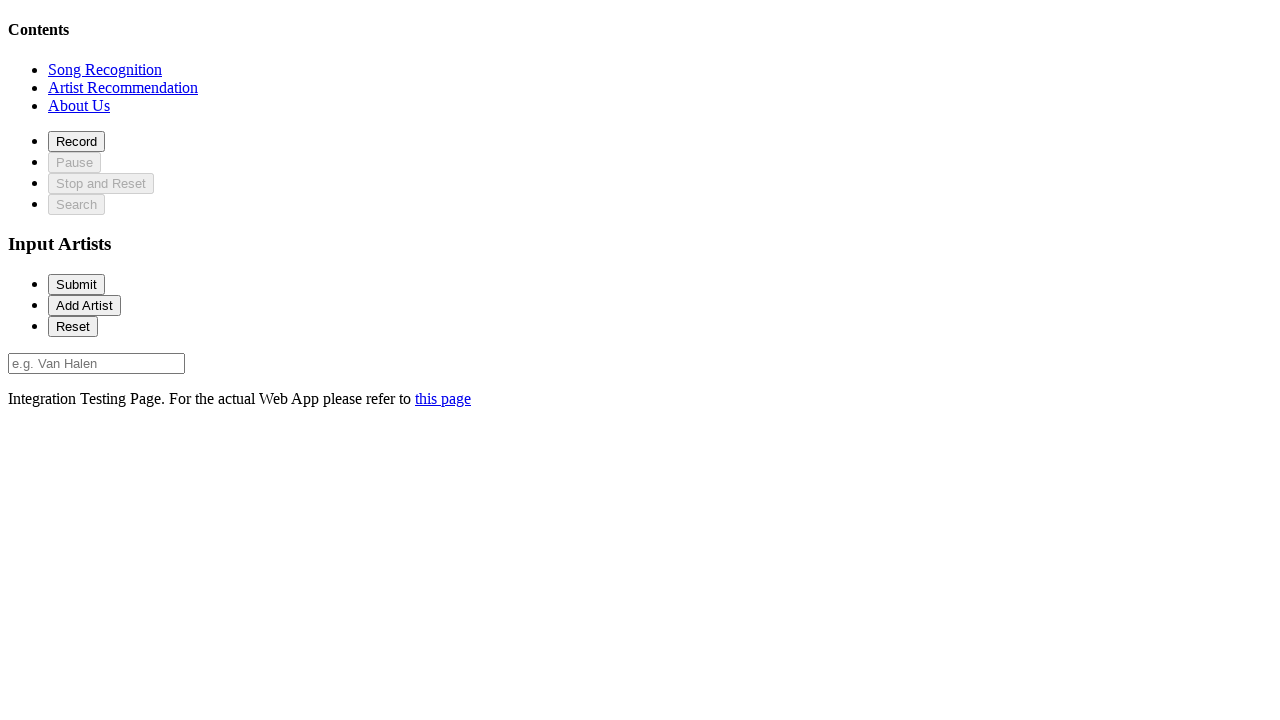

Add artist button loaded
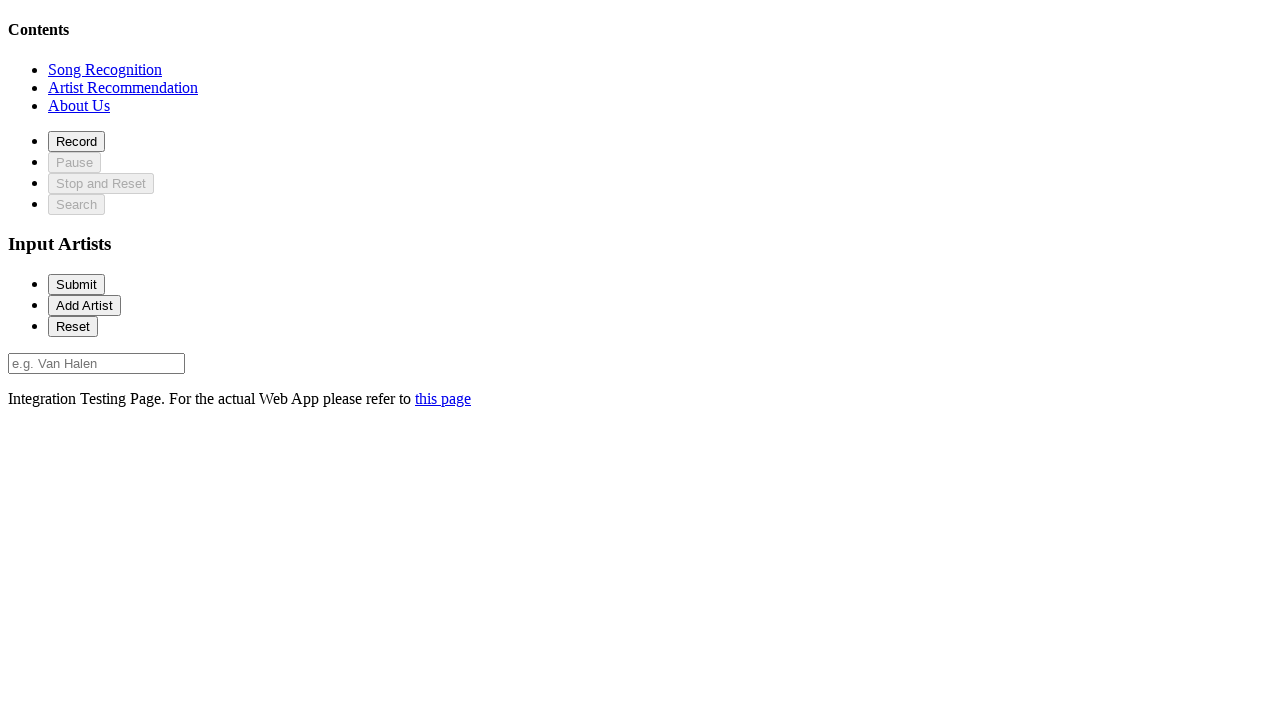

Clicked add artist button (1st click) at (84, 305) on #addArtist
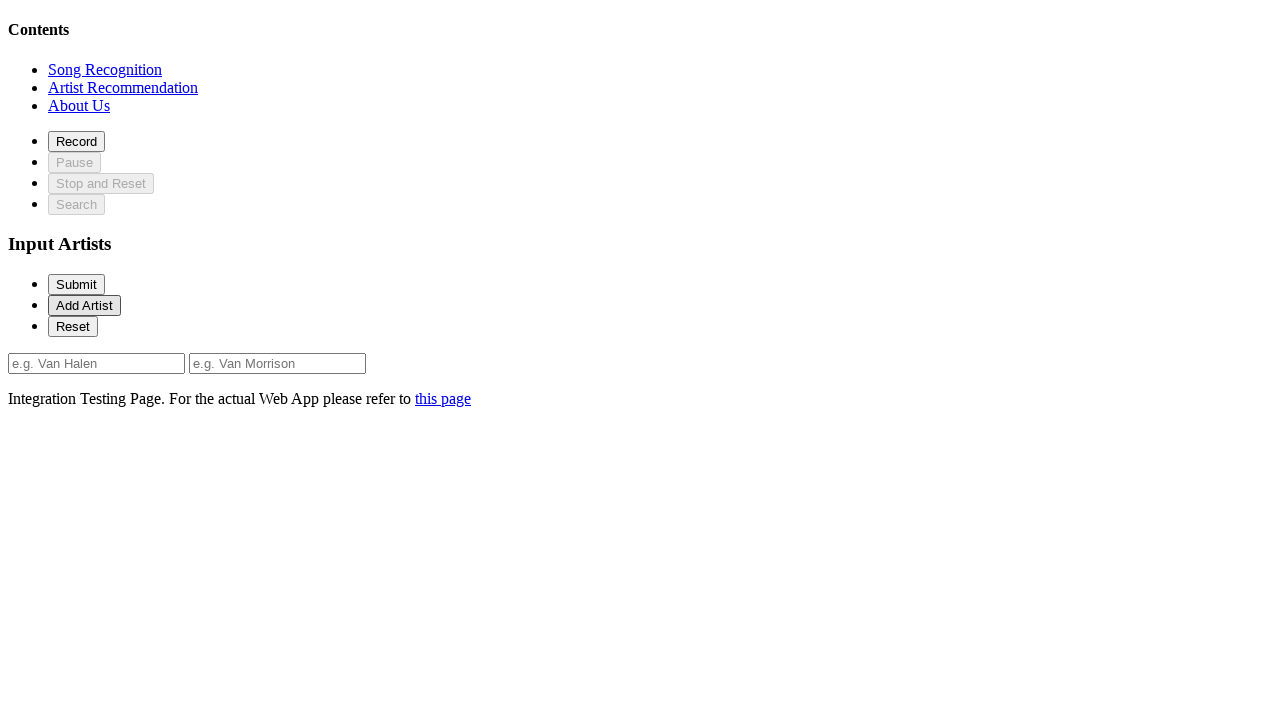

Clicked add artist button (2nd click) at (84, 305) on #addArtist
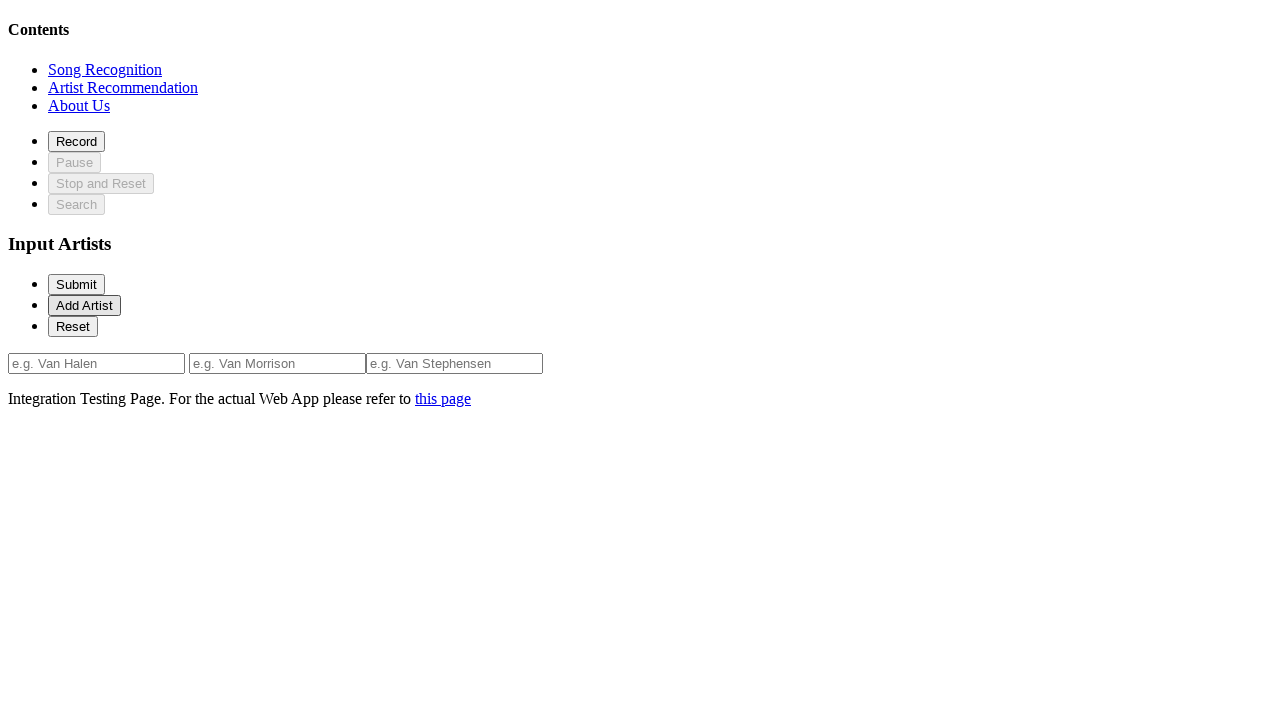

Clicked add artist button (3rd click) at (84, 305) on #addArtist
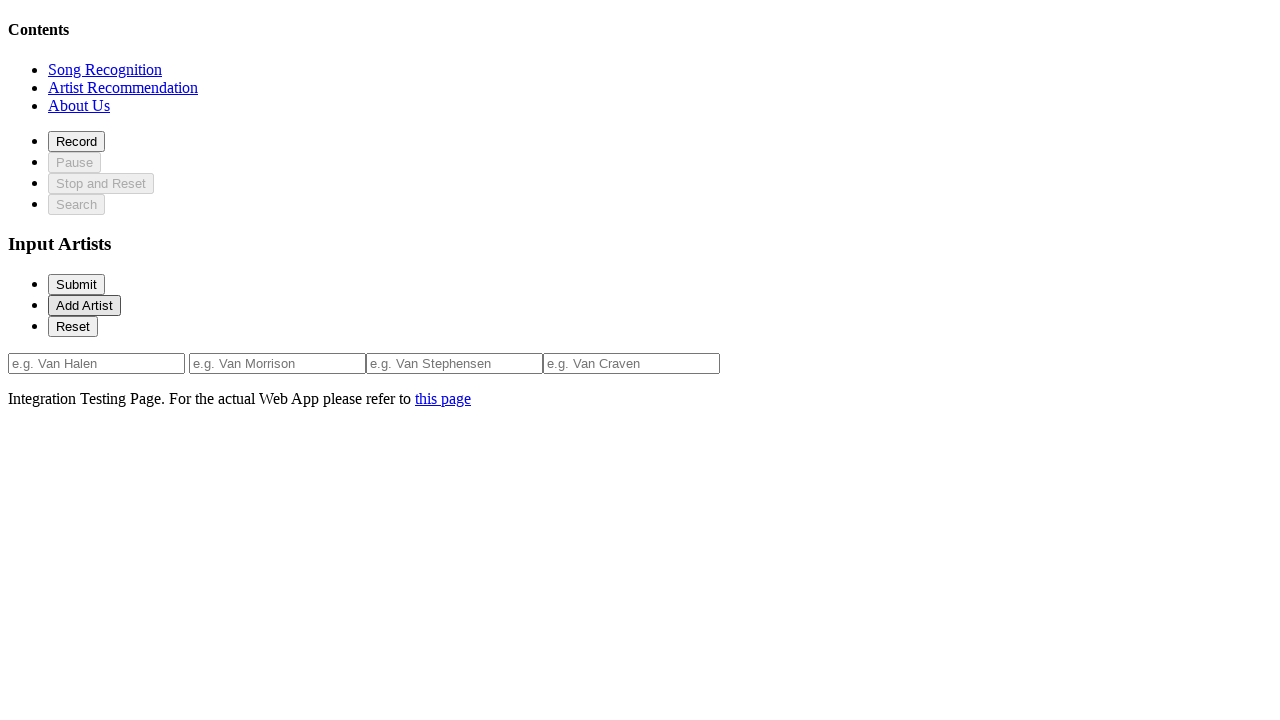

Clicked add artist button (4th click) at (84, 305) on #addArtist
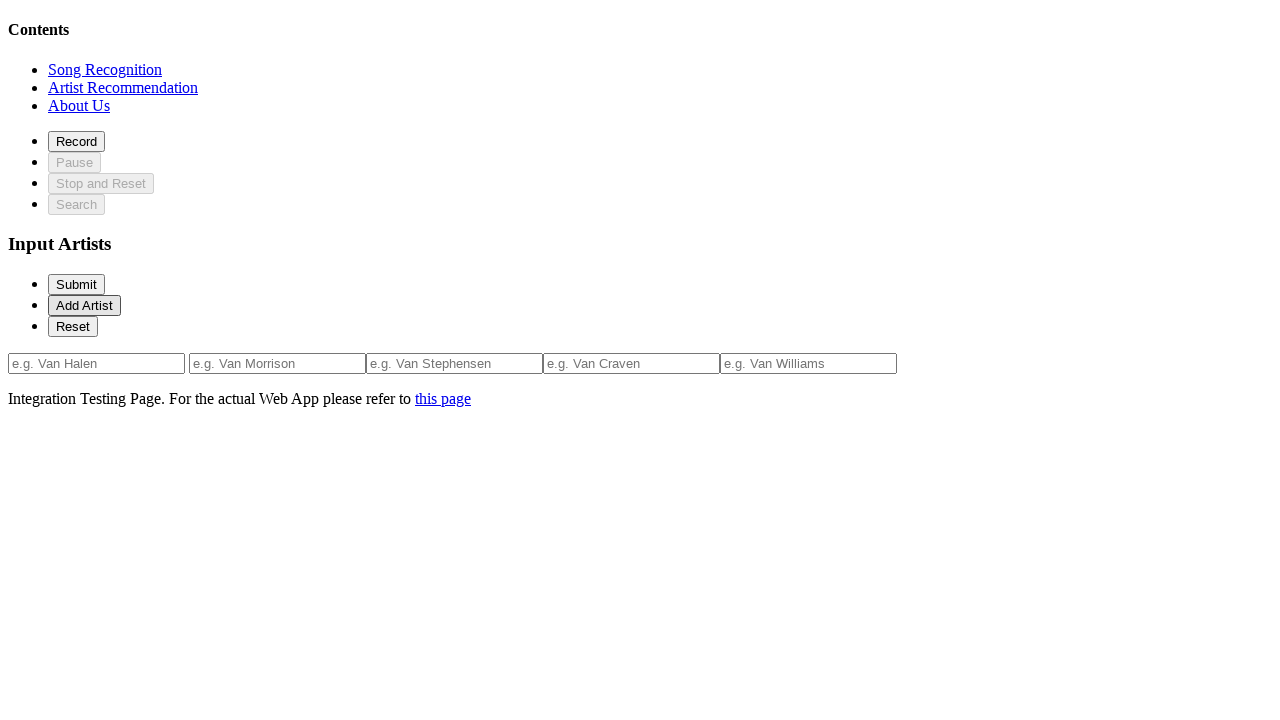

Clicked add artist button (5th click) at (84, 305) on #addArtist
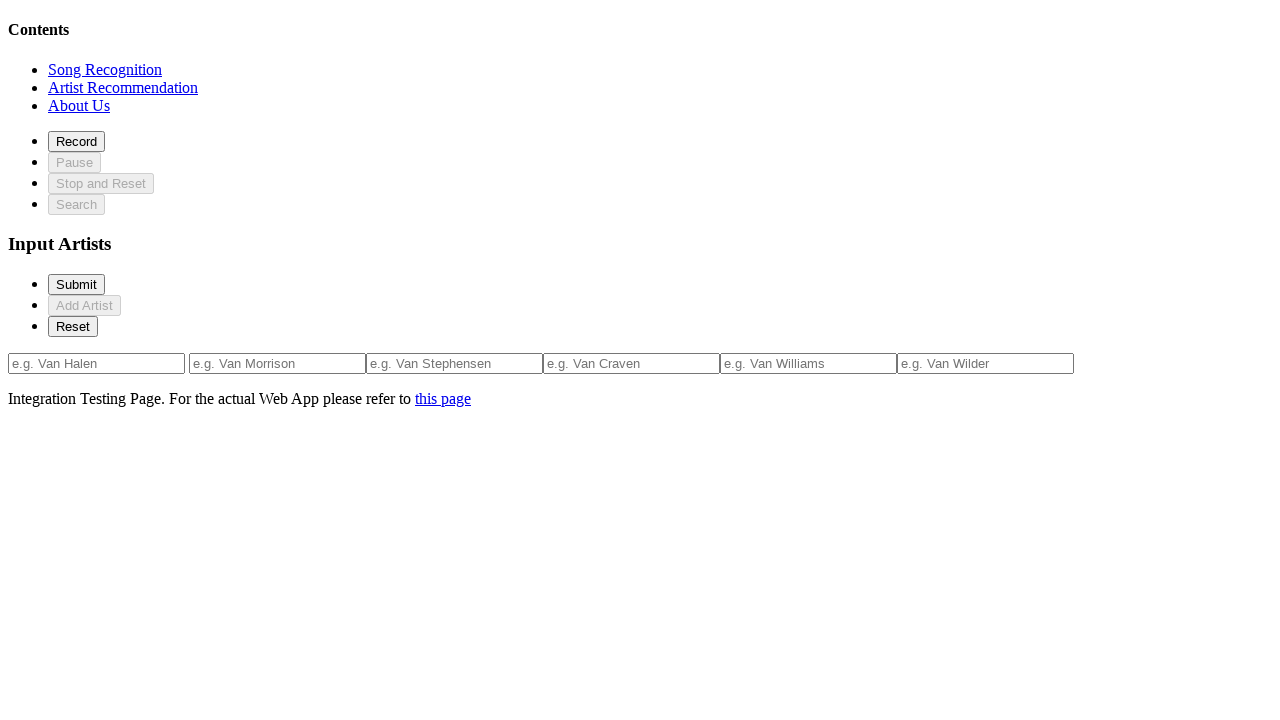

Verified artist input field 0 is present
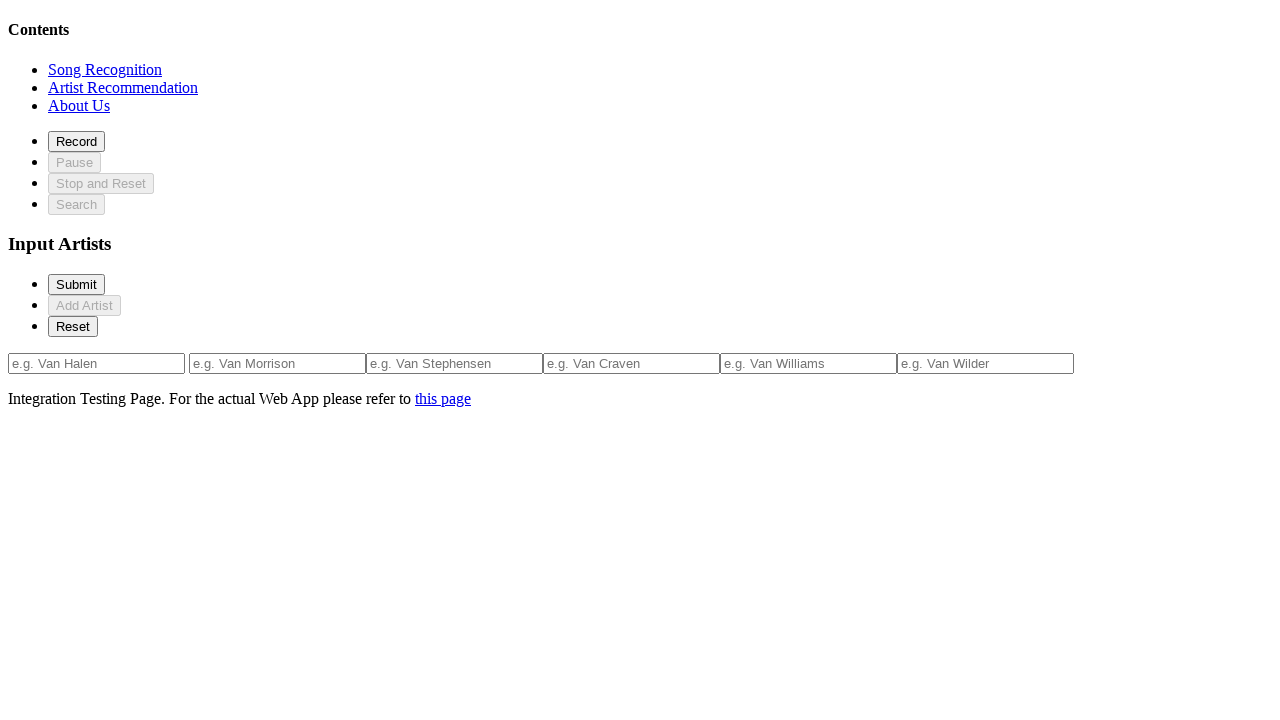

Verified artist input field 1 is present
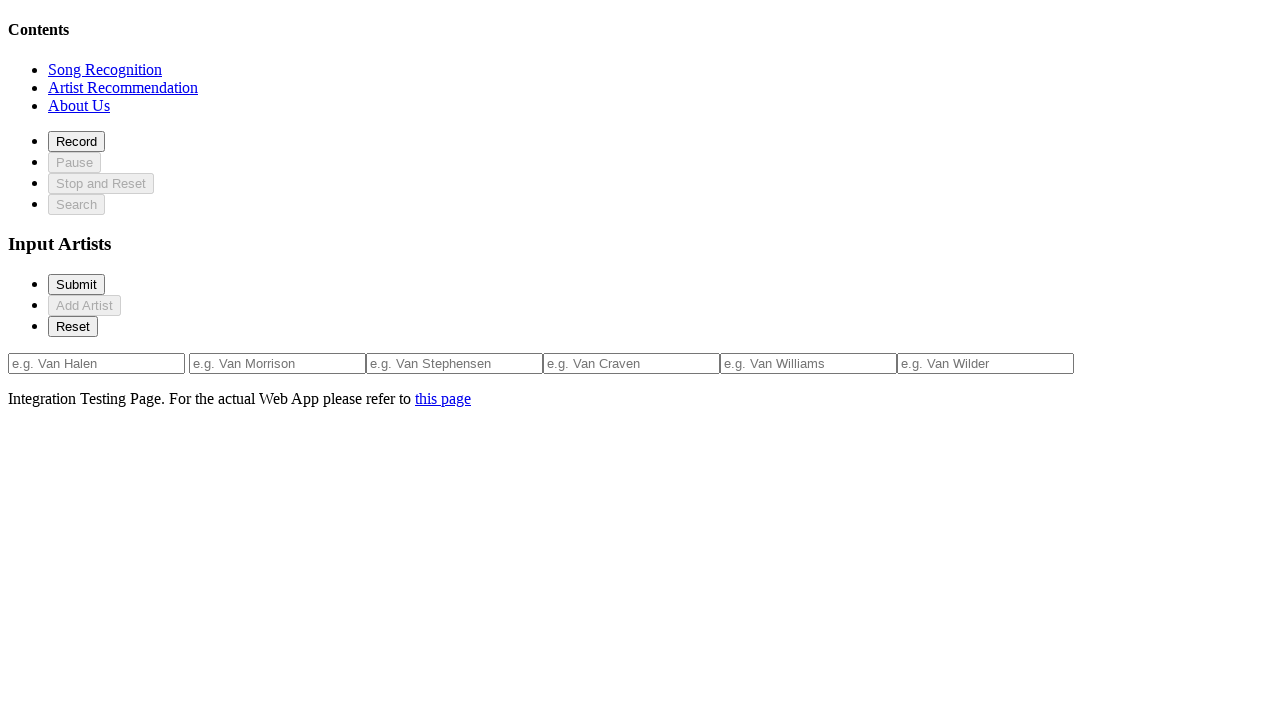

Verified artist input field 2 is present
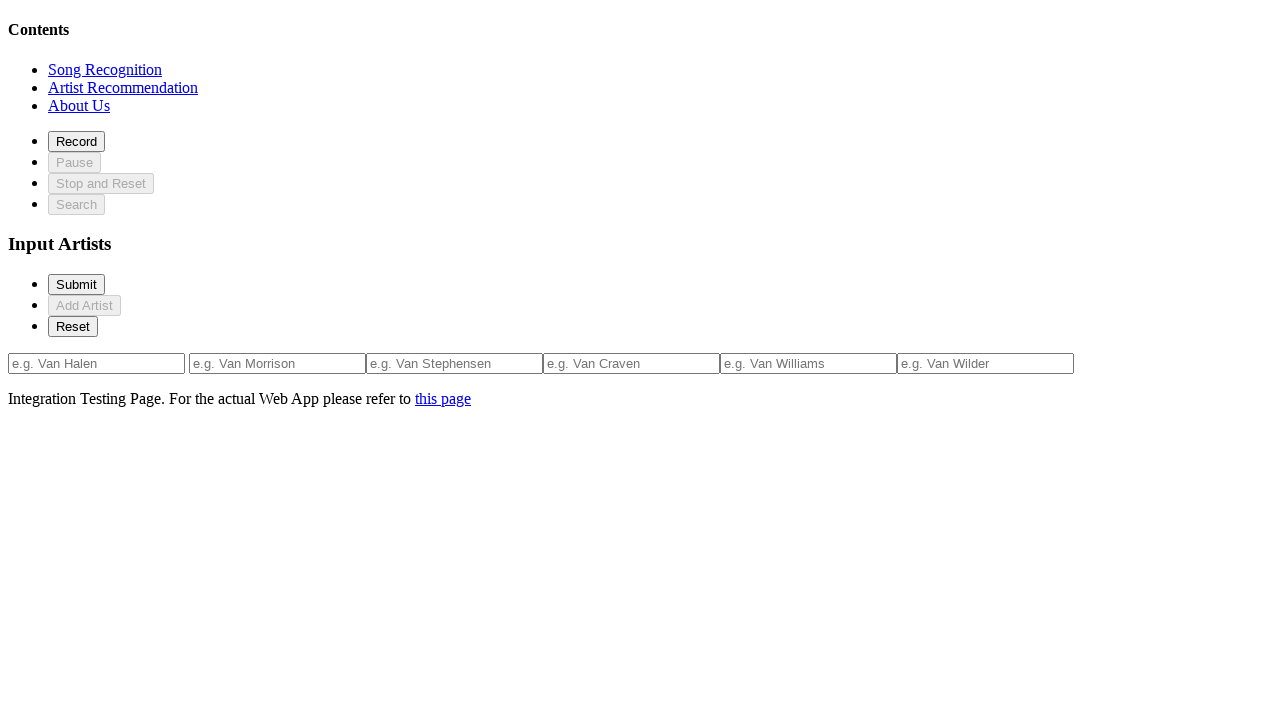

Verified artist input field 3 is present
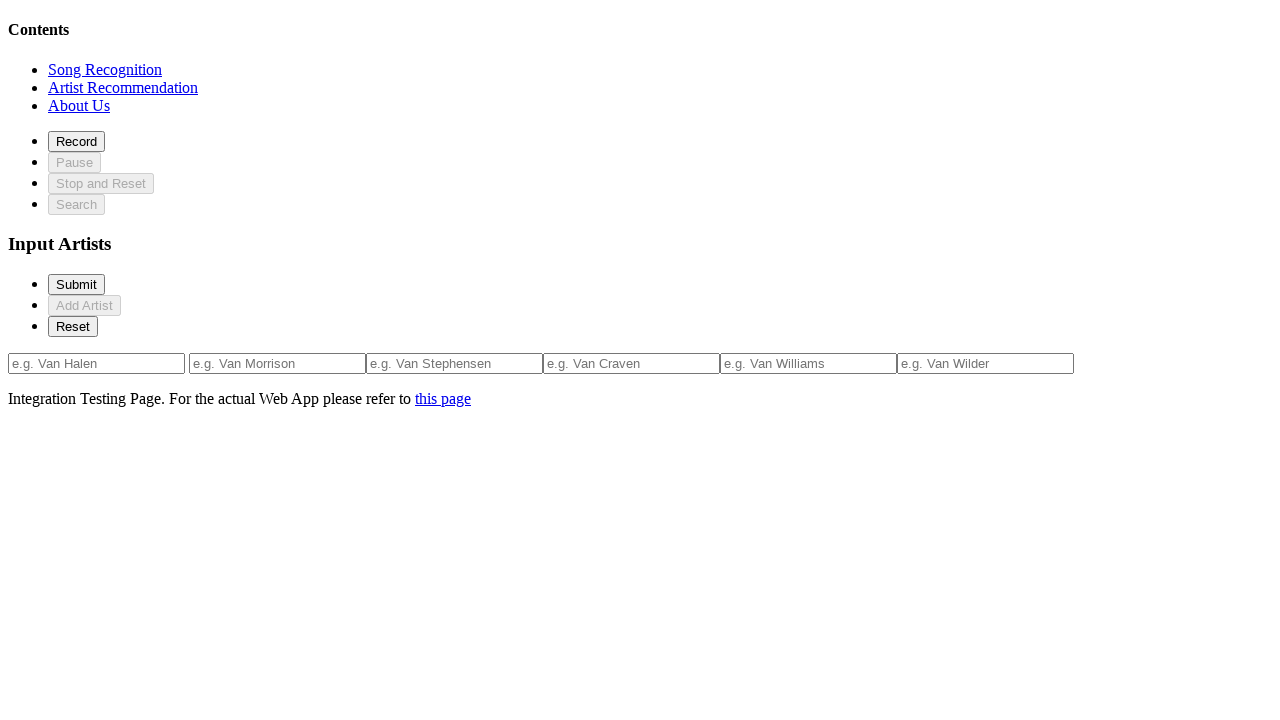

Verified artist input field 4 is present
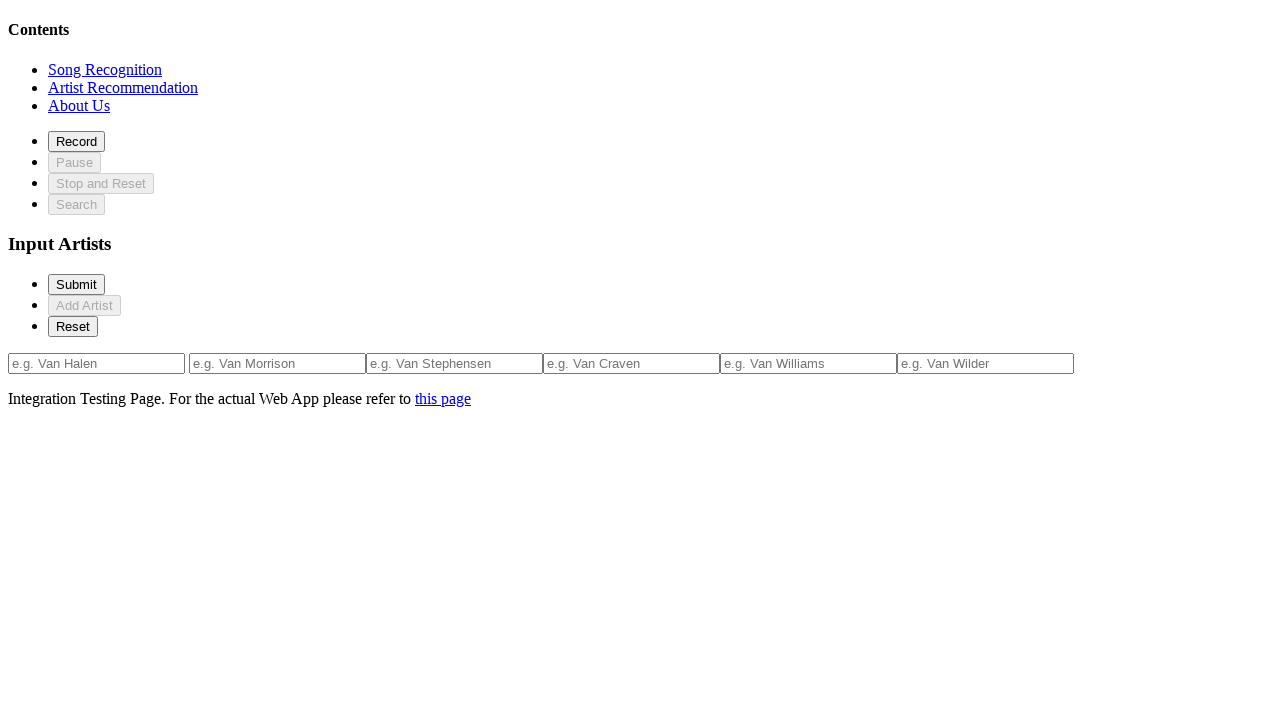

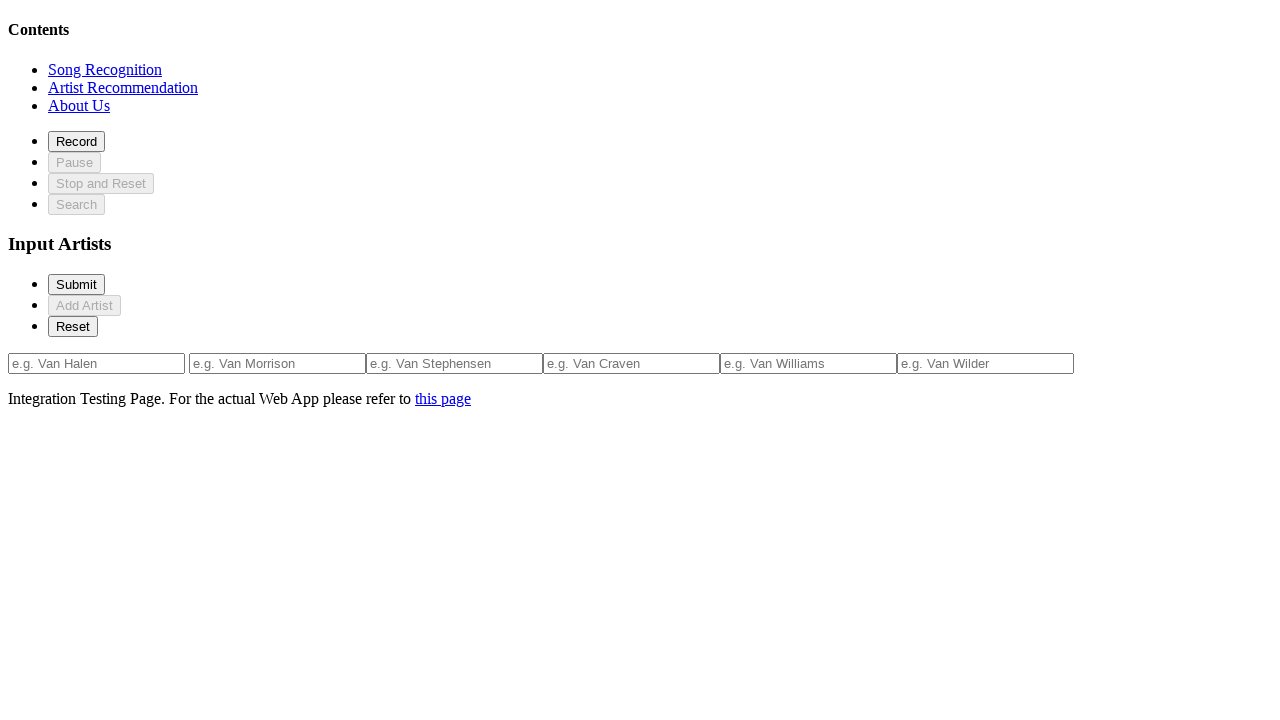